Tests clicking the analyze features button and verifies navigation to the analyze section

Starting URL: https://neuronpedia.org/gemma-scope#main

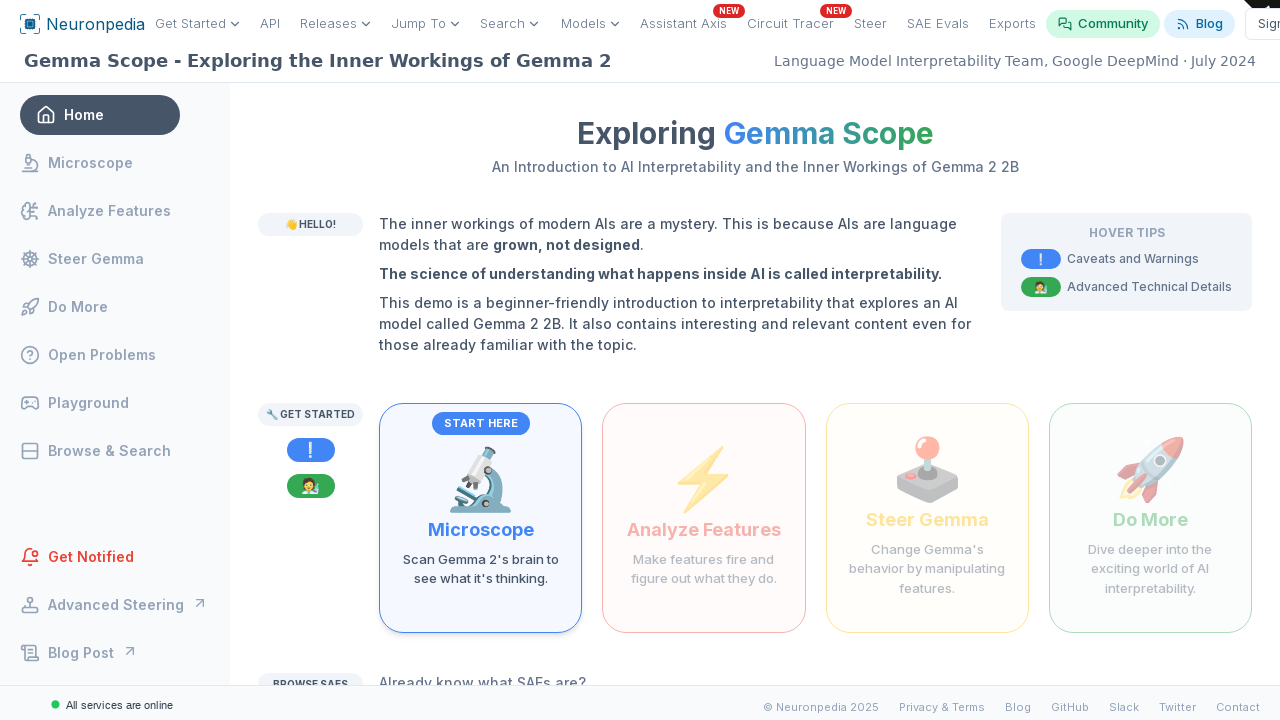

Clicked 'Make features fire and figure out what they do' button to access analyze features at (704, 569) on internal:text="Make features fire and figure out what they do"i
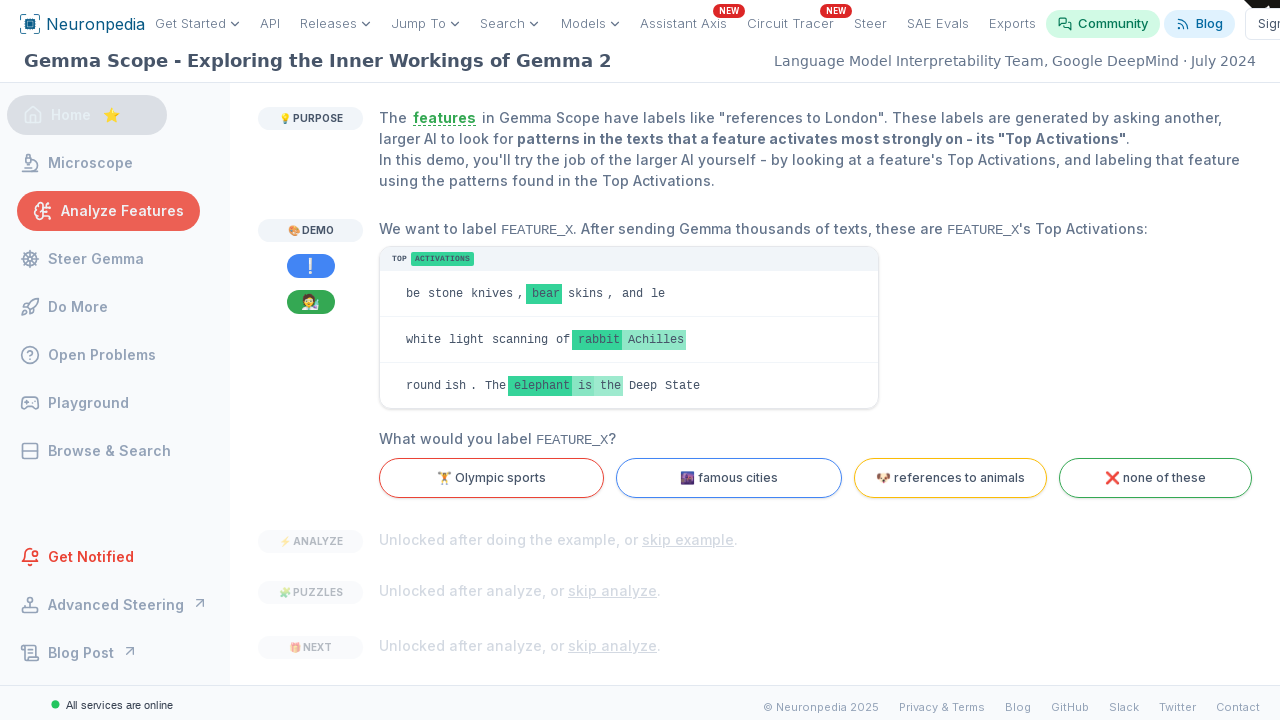

Successfully navigated to analyze section at https://www.neuronpedia.org/gemma-scope#analyze
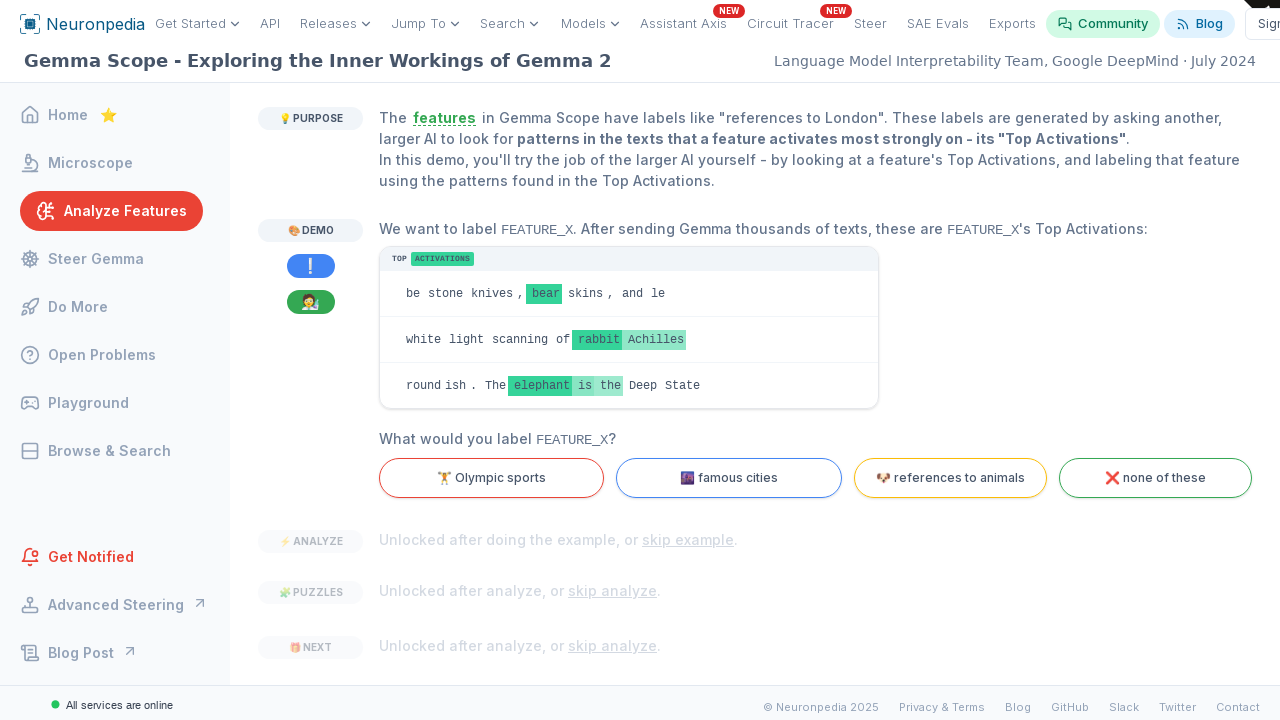

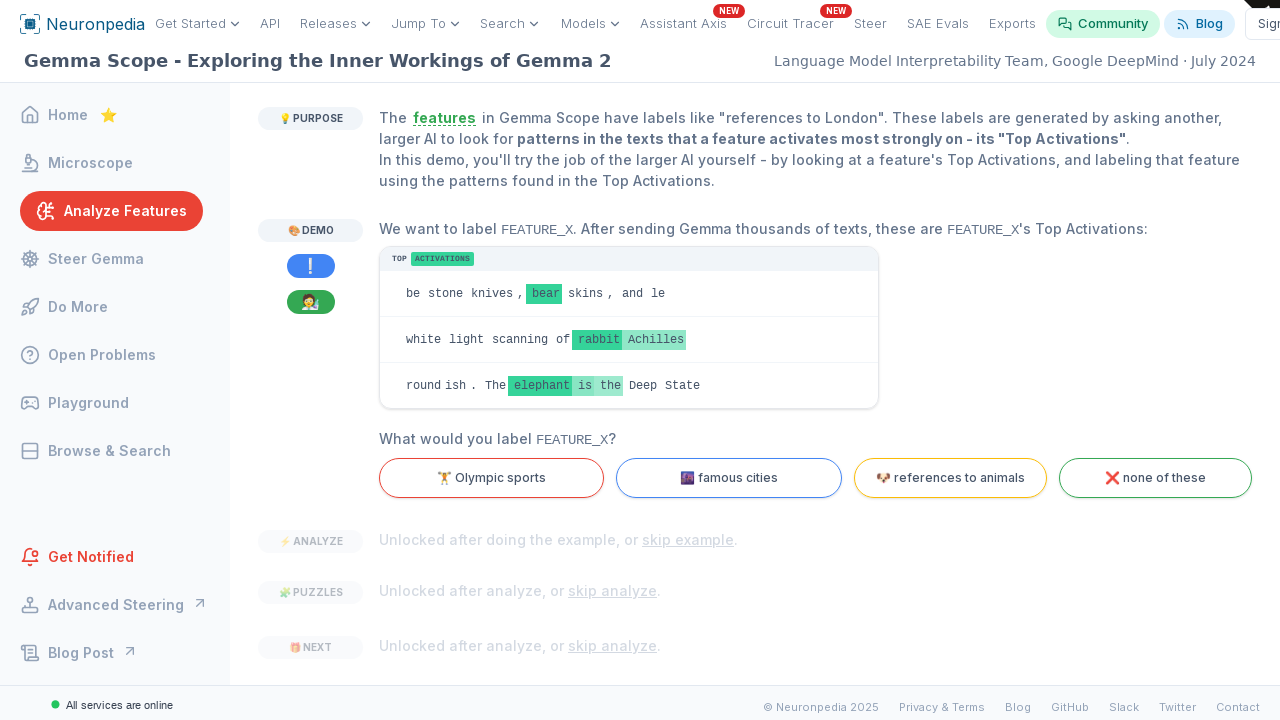